Tests the search functionality on 99-bottles-of-beer.net by navigating to the search page, entering a programming language name ("python"), submitting the search, and verifying that all results contain the search term.

Starting URL: https://www.99-bottles-of-beer.net

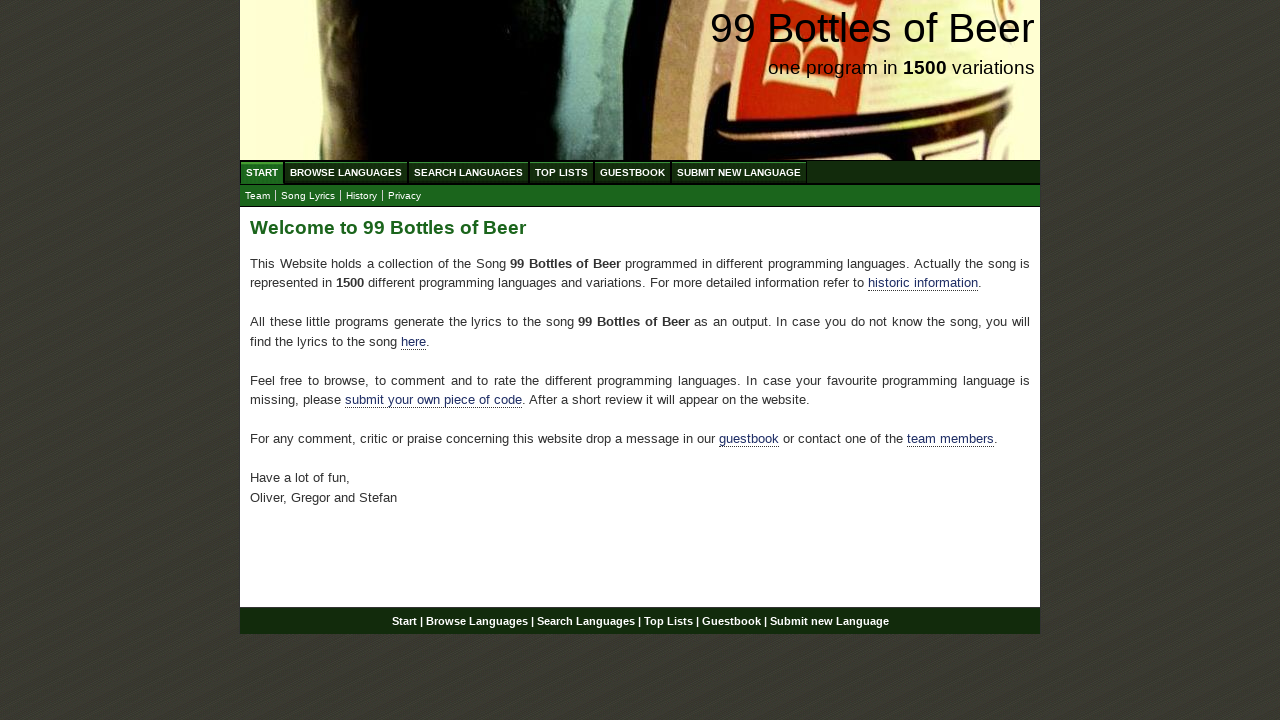

Clicked on 'Search Languages' menu item at (468, 172) on xpath=//ul[@id='menu']/li/a[@href='/search.html']
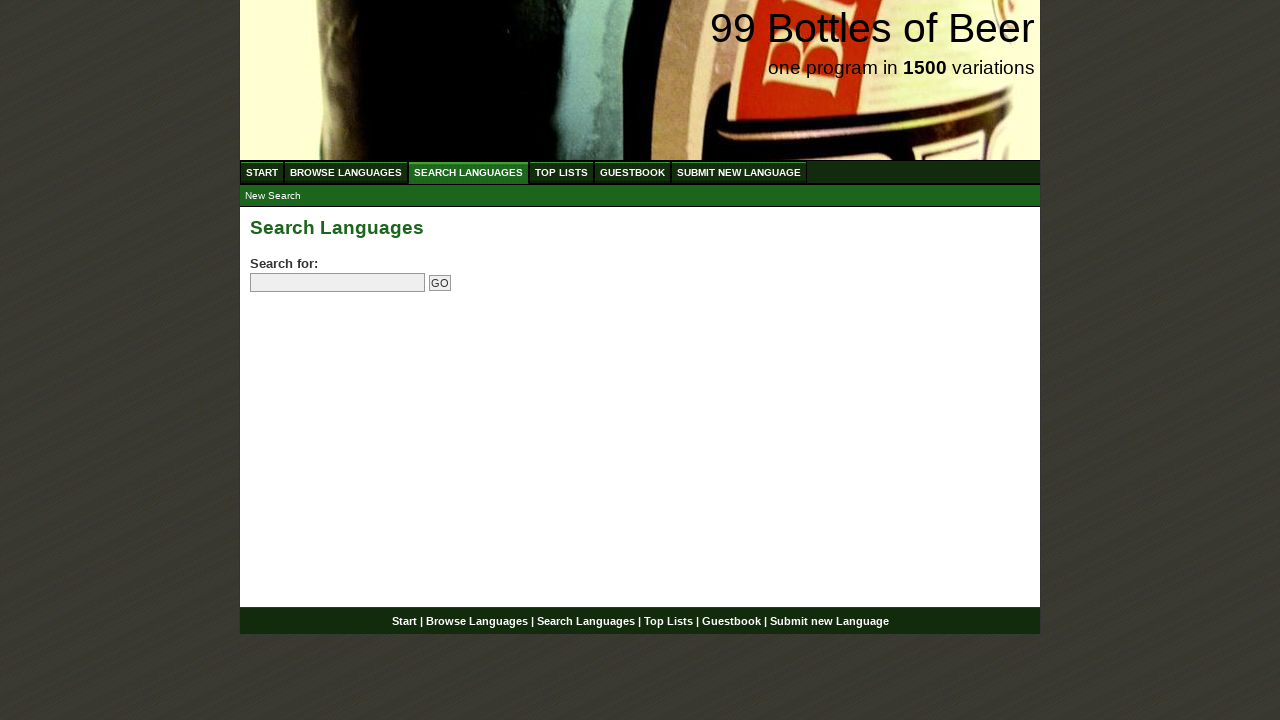

Clicked on search input field to focus it at (338, 283) on input[name='search']
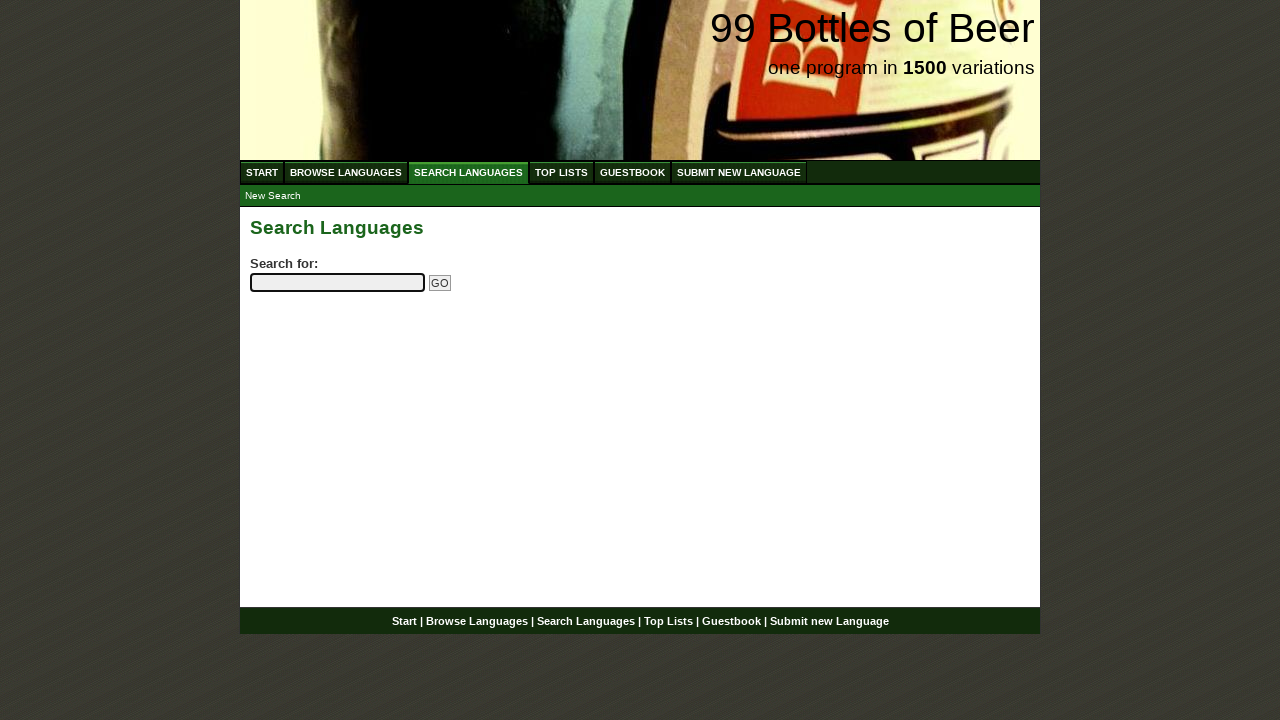

Entered 'python' in search field on input[name='search']
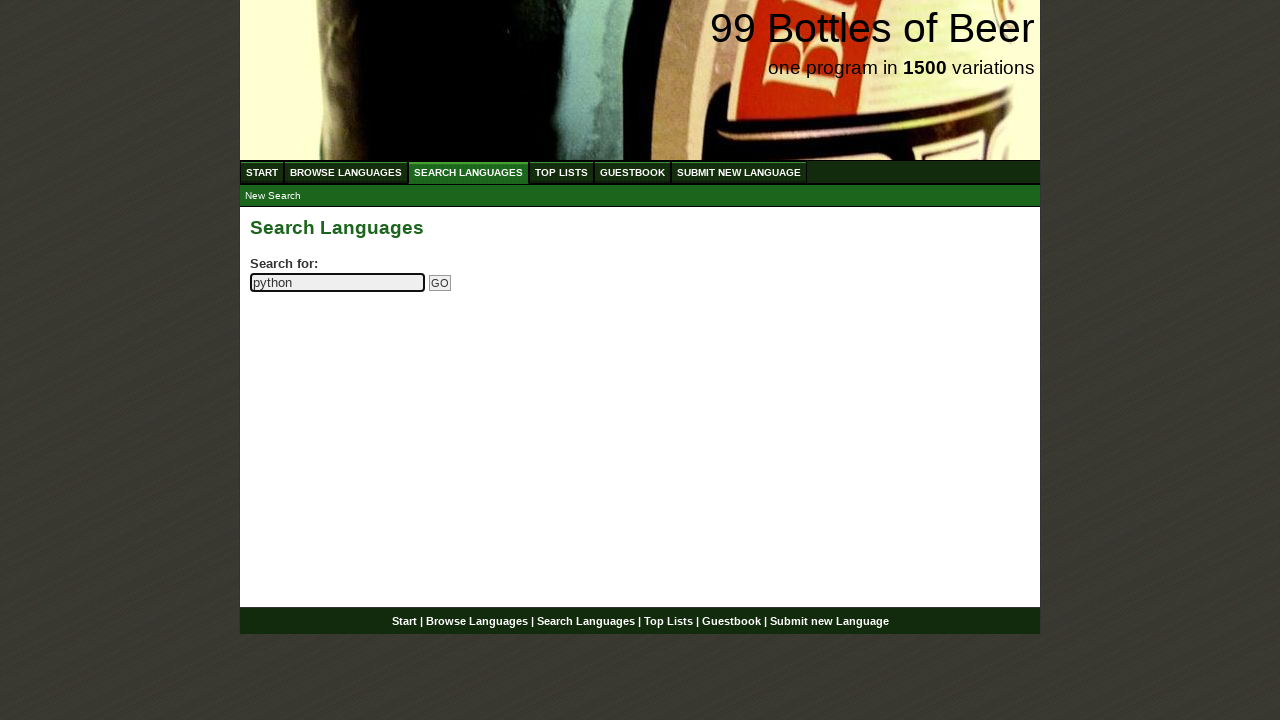

Clicked submit button to search for 'python' at (440, 283) on input[name='submitsearch']
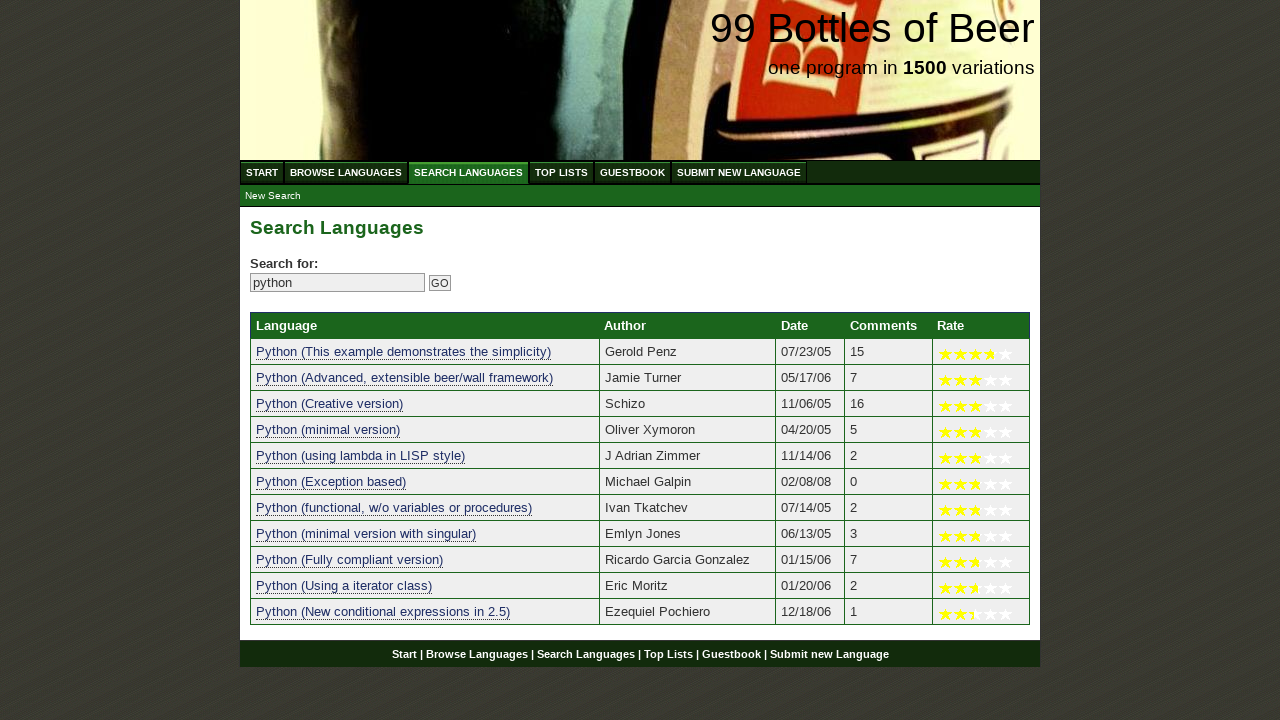

Search results table loaded successfully
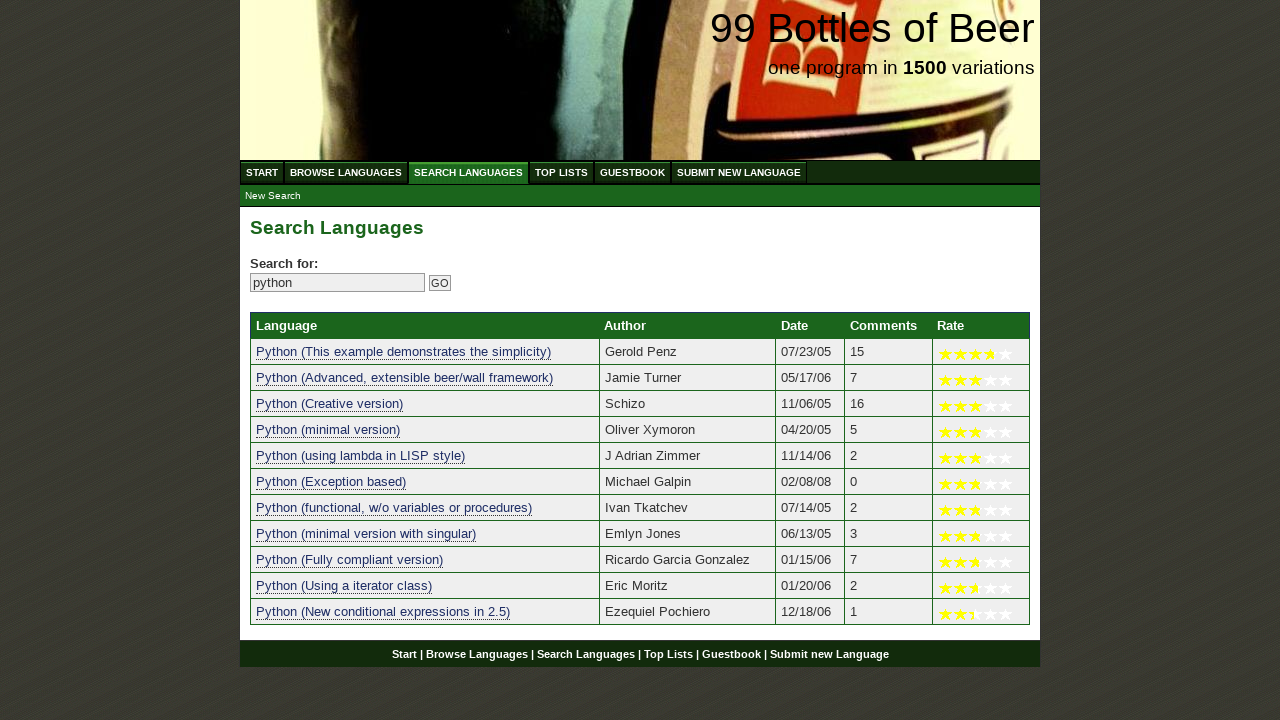

Verified search results contain at least one result (found 11 results)
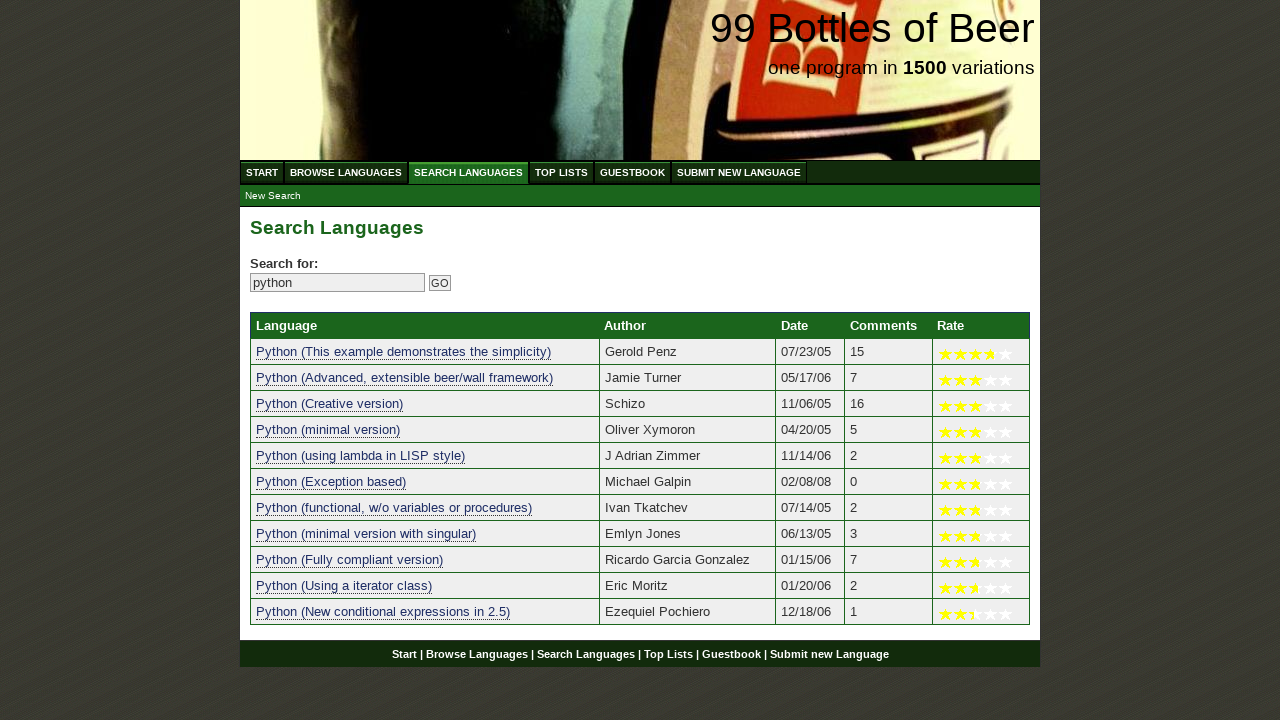

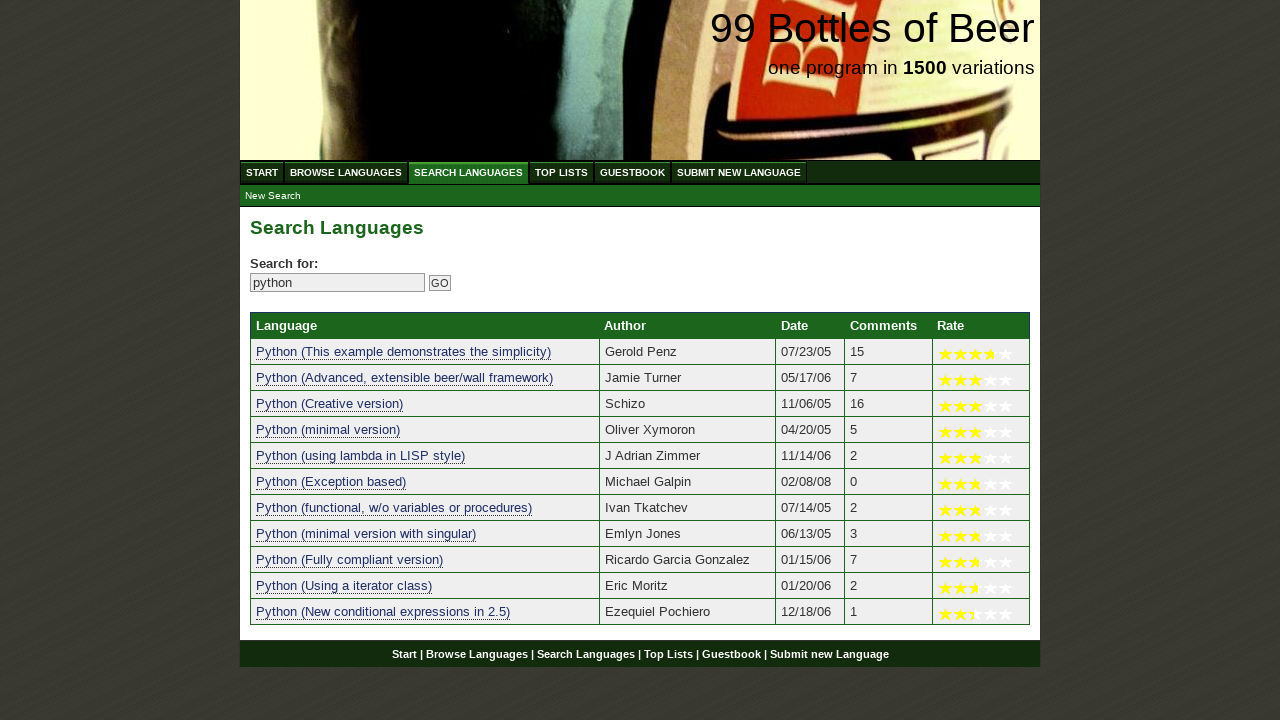